Tests form validation by attempting to submit without email and verifying the validation message appears

Starting URL: https://suninjuly.github.io/registration1.html

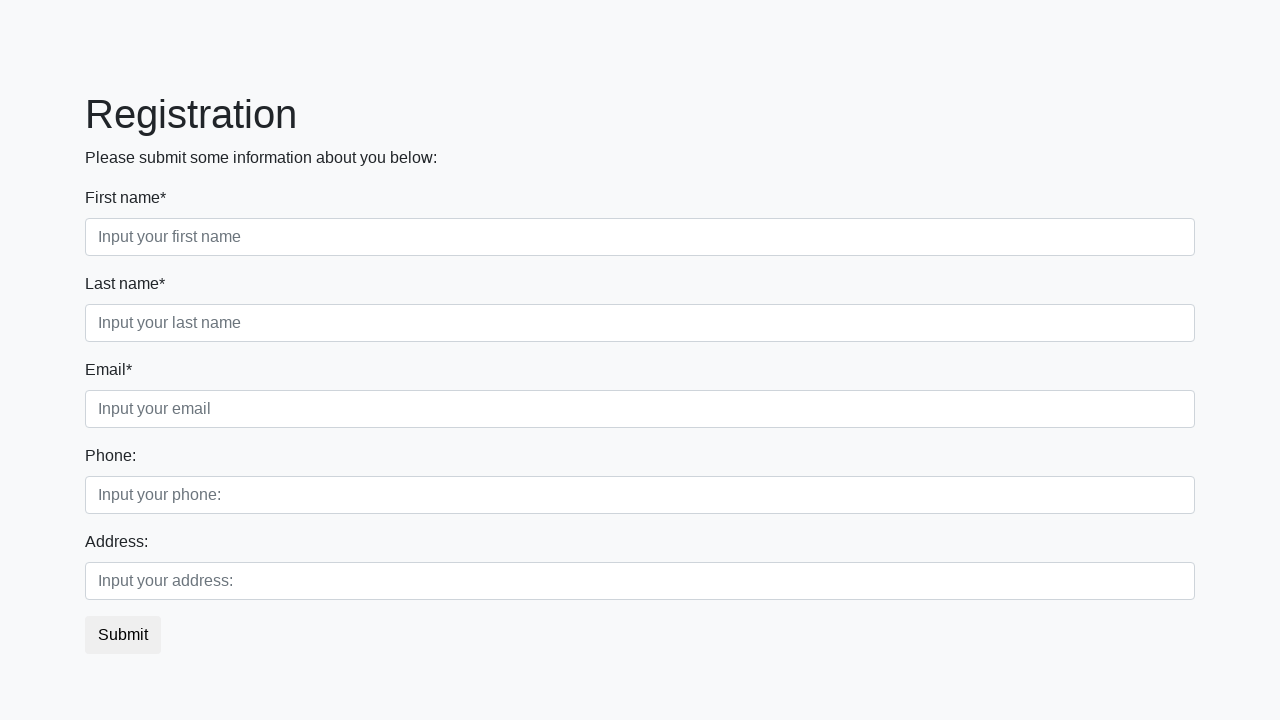

Filled first name field with 'John' on [placeholder='Input your first name']
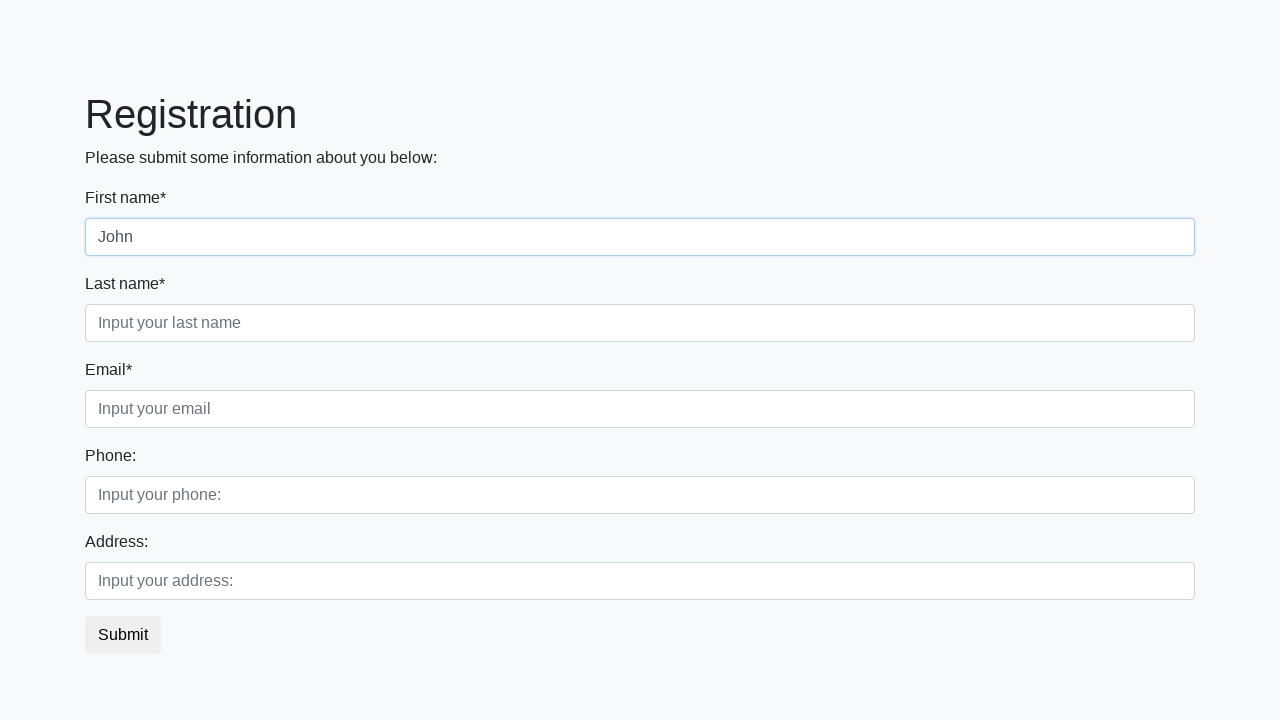

Filled last name field with 'Smith' on [placeholder='Input your last name']
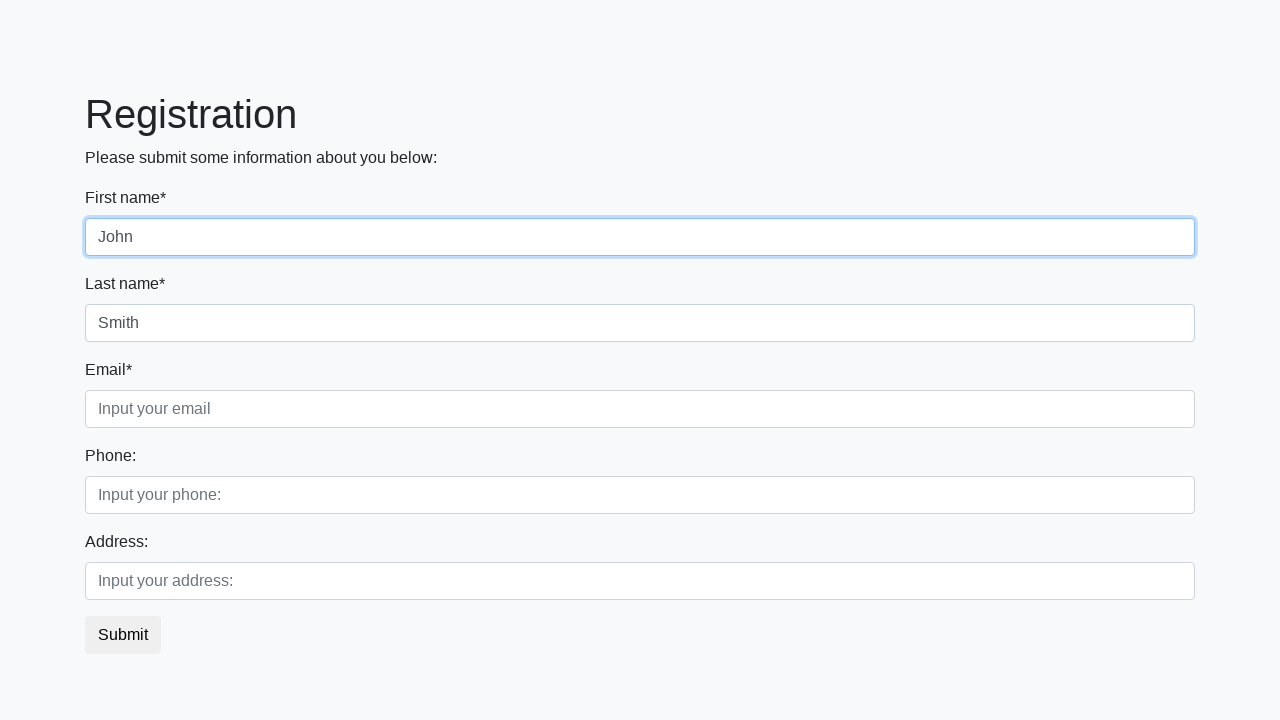

Filled phone field with '1236459' on [placeholder='Input your phone:']
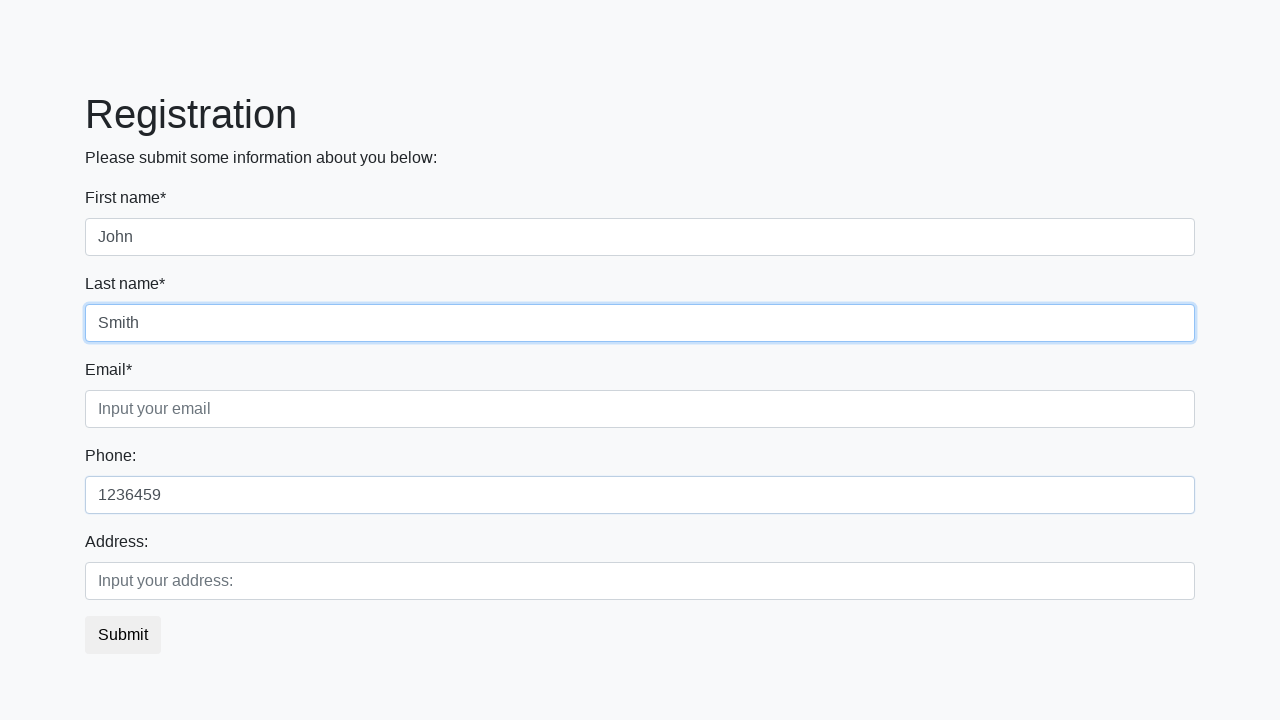

Filled address field with 'Riga' on [placeholder='Input your address:']
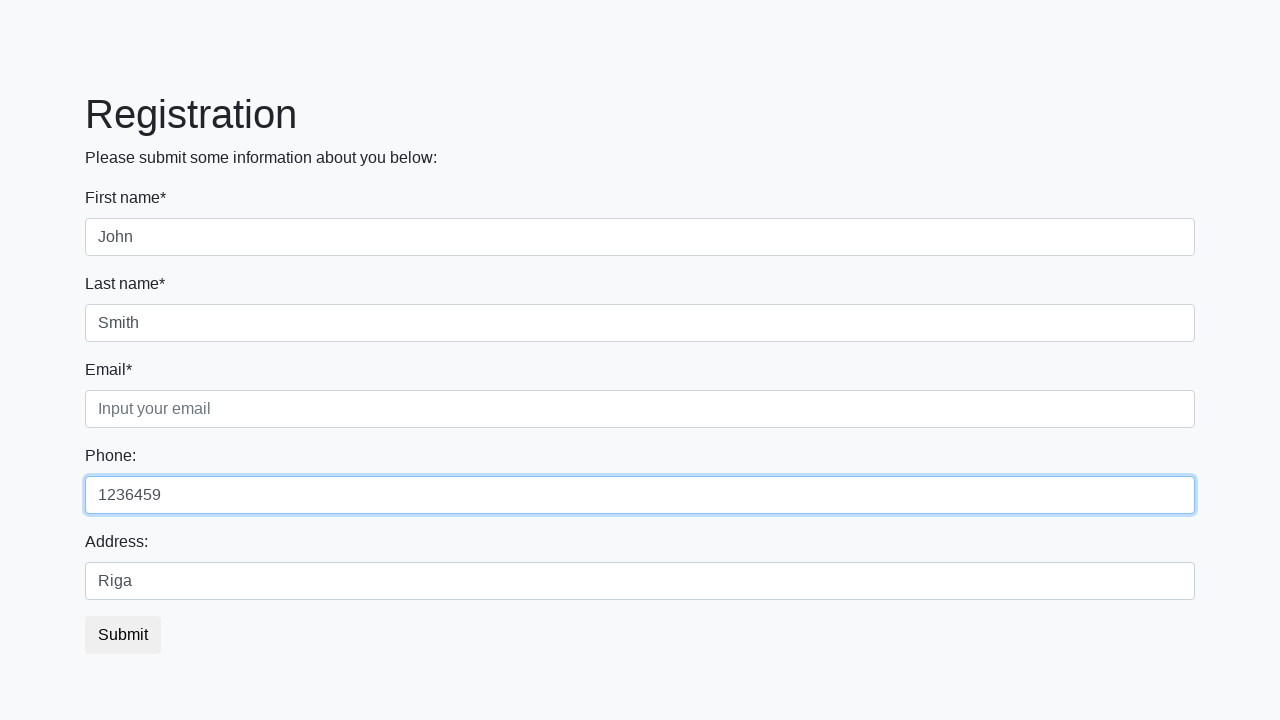

Clicked submit button without filling email field at (123, 635) on [type='submit']
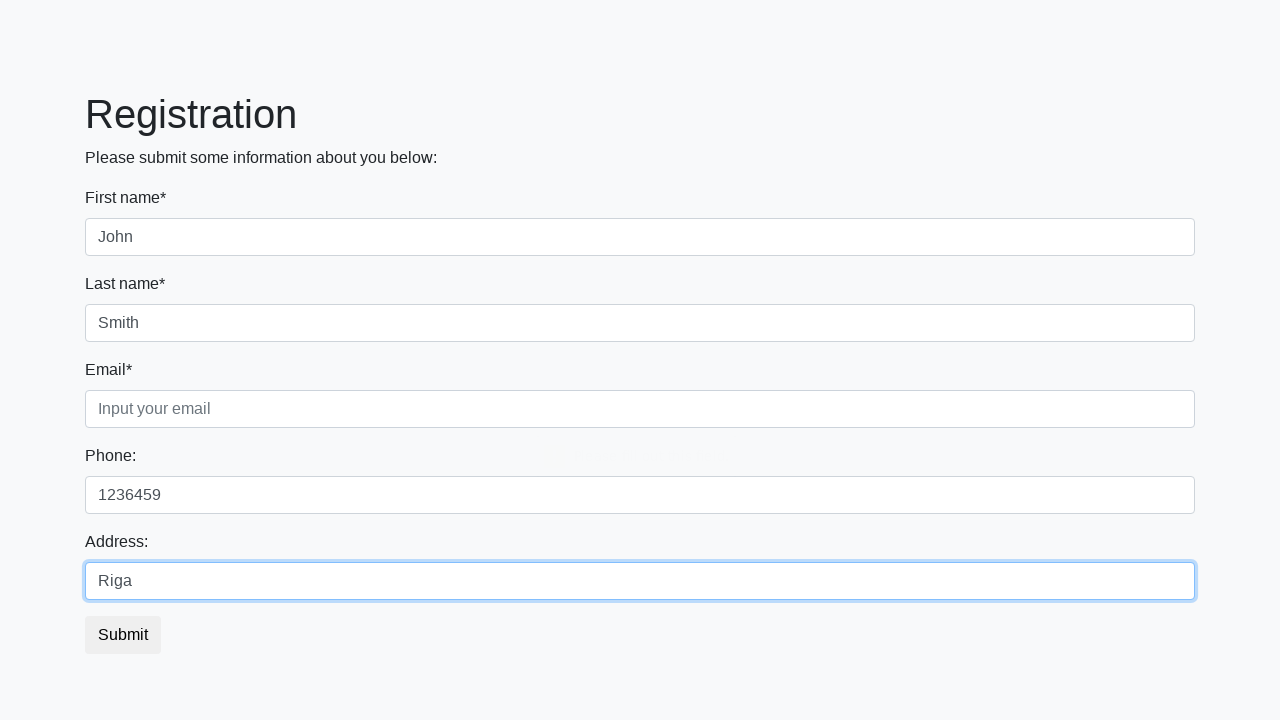

Verified still on registration1 page
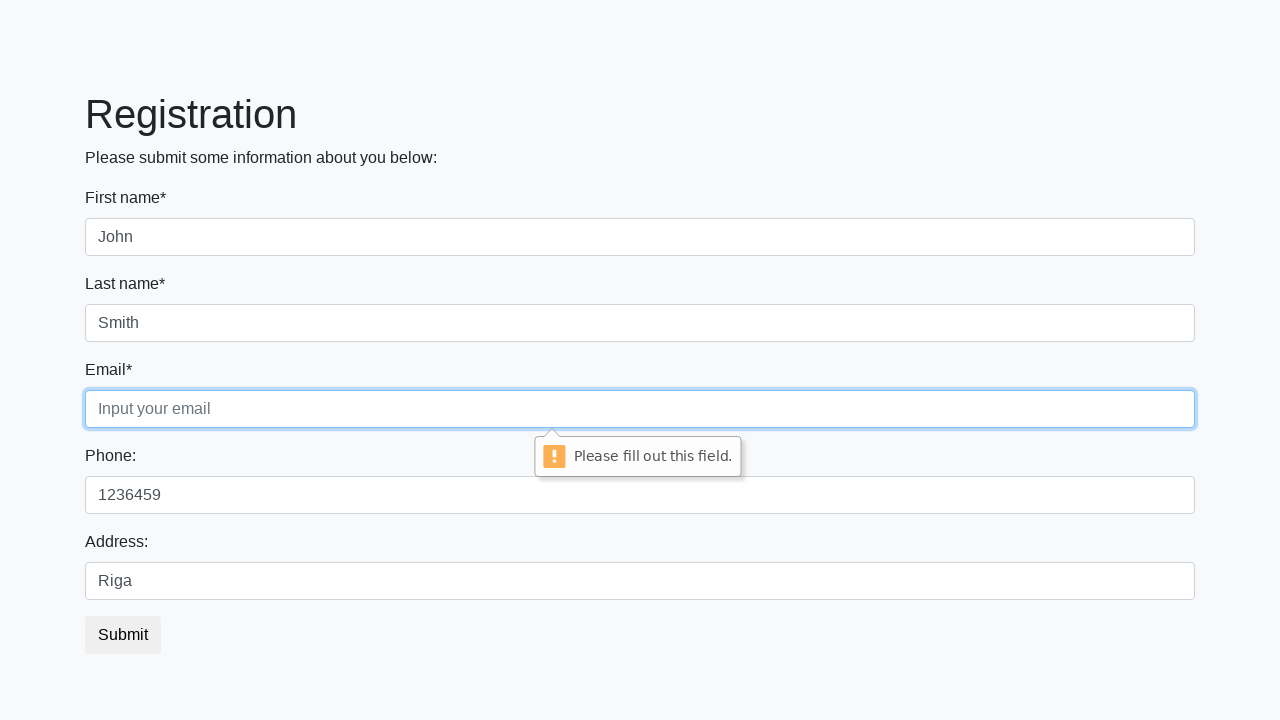

Located email input field
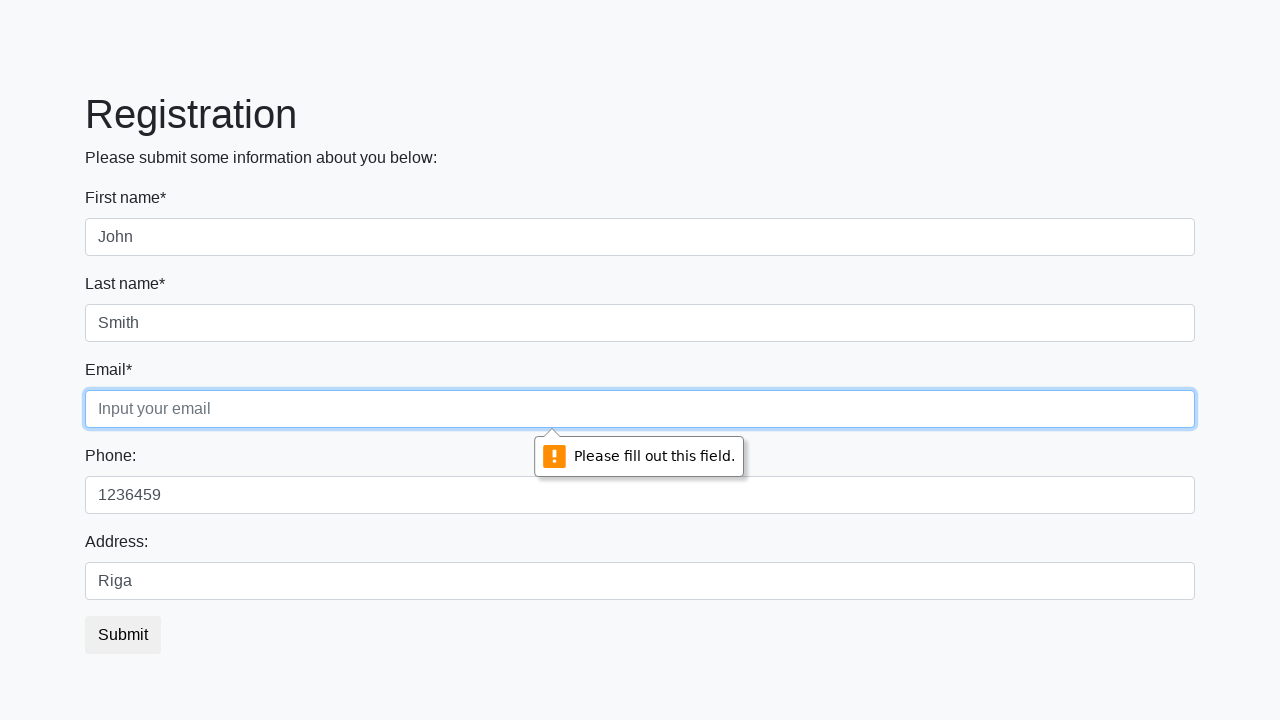

Retrieved validation message from email field
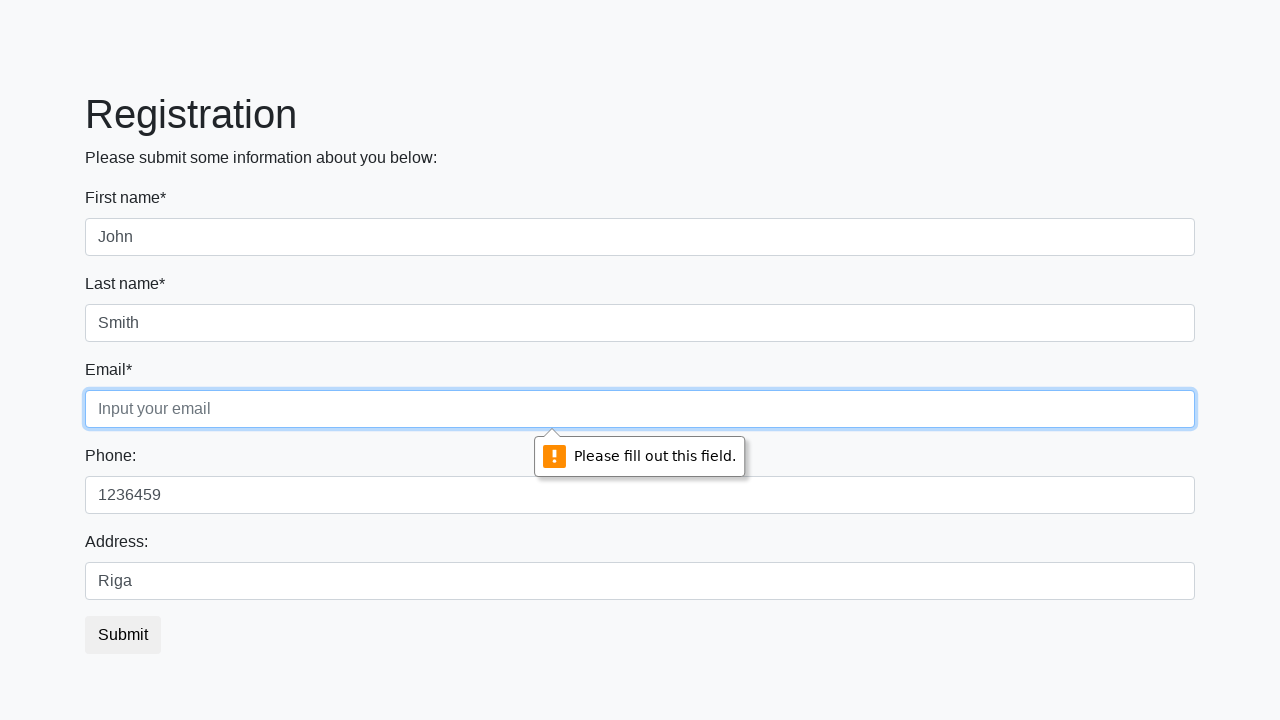

Verified validation message is 'Please fill out this field.'
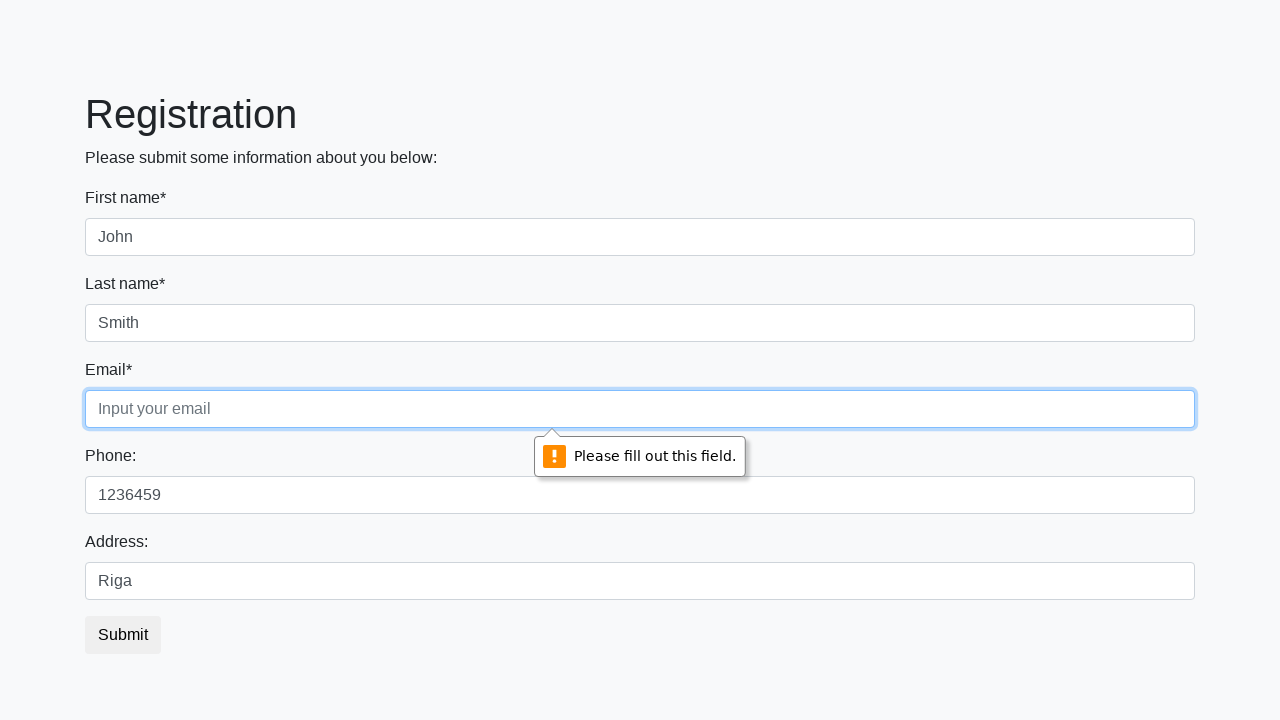

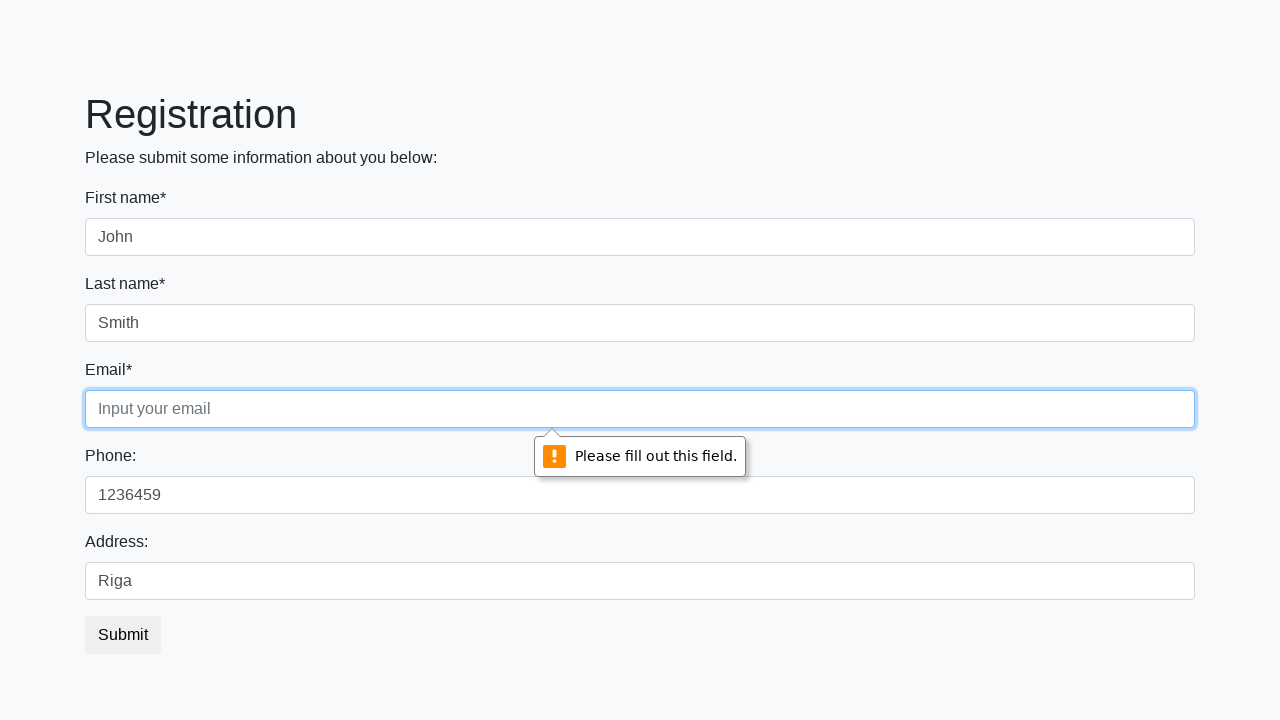